Tests Yahoo Japan image search functionality by entering a search query for "プログラミング" (programming) and submitting the search form.

Starting URL: https://search.yahoo.co.jp/image

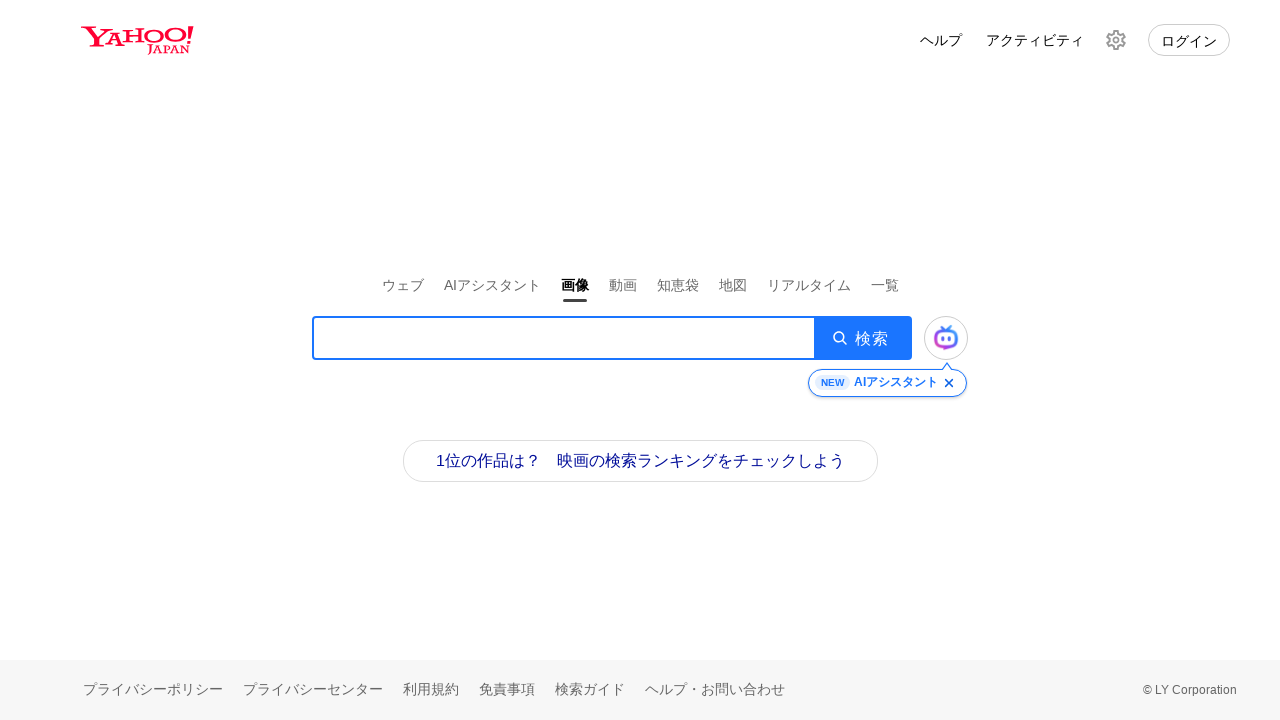

Filled search box with 'プログラミング' (programming) on .SearchBox__searchInput
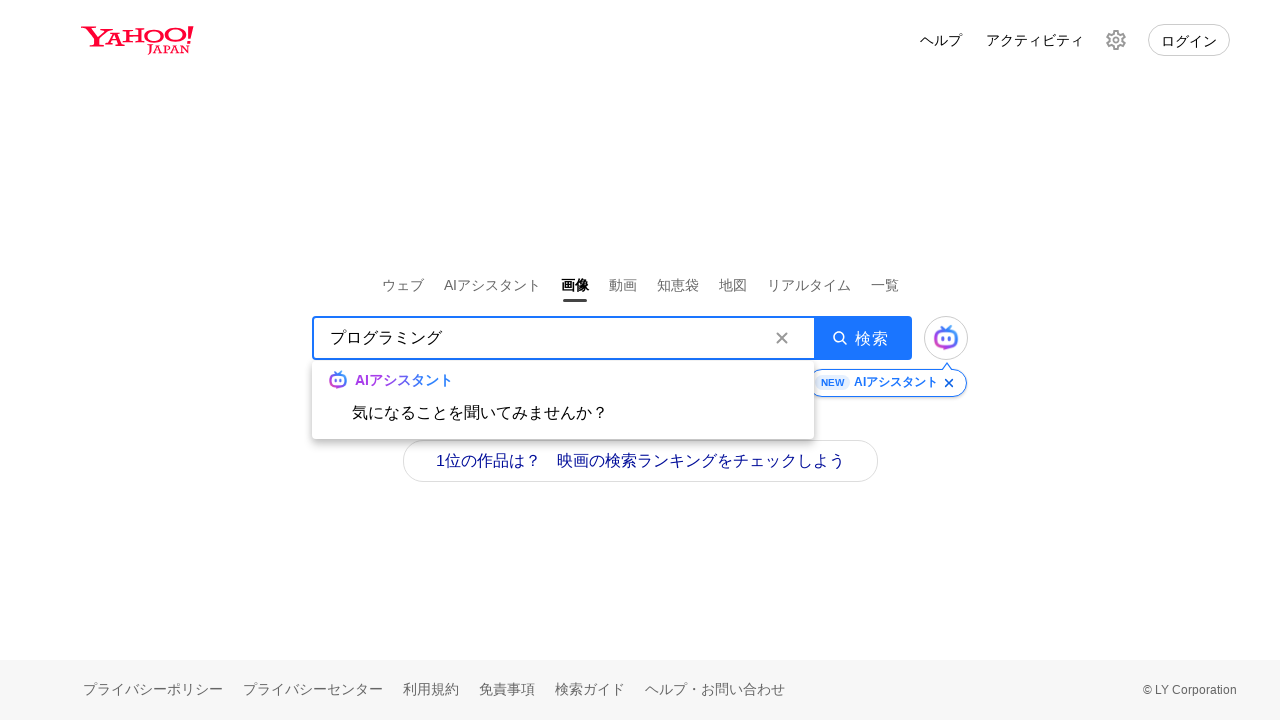

Pressed Enter to submit the search form on .SearchBox__searchInput
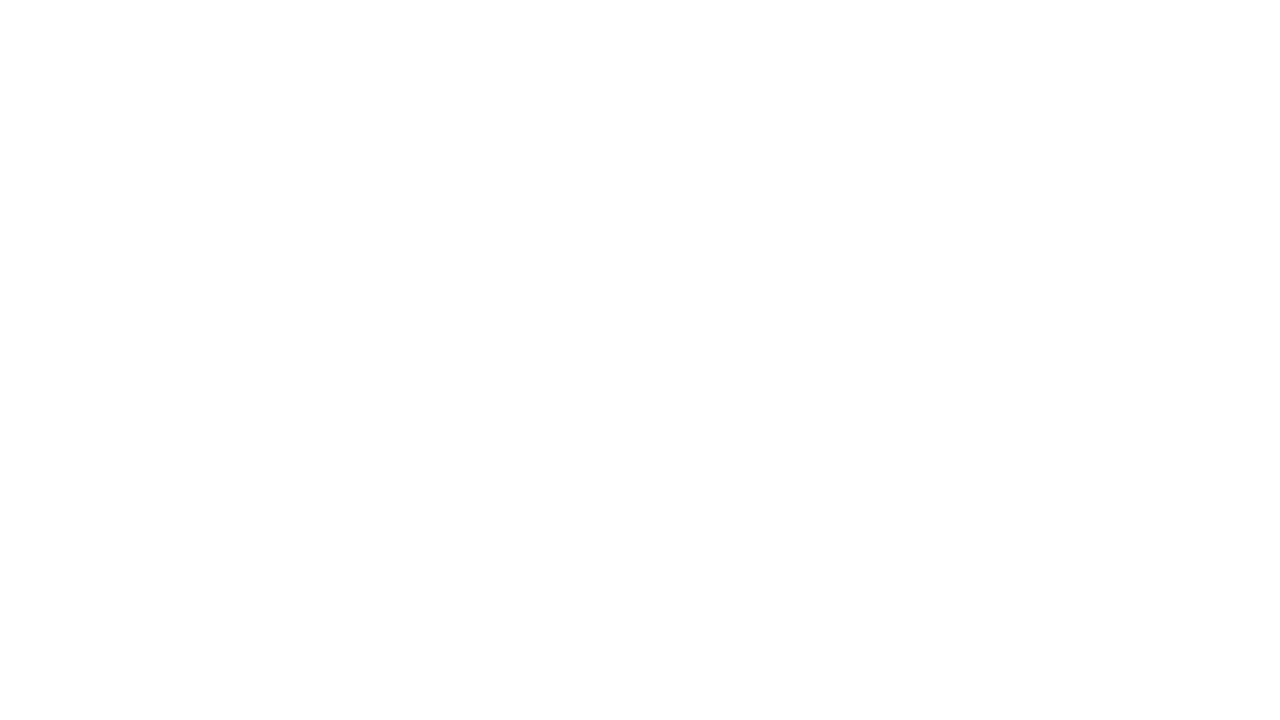

Waited for search results to load (networkidle)
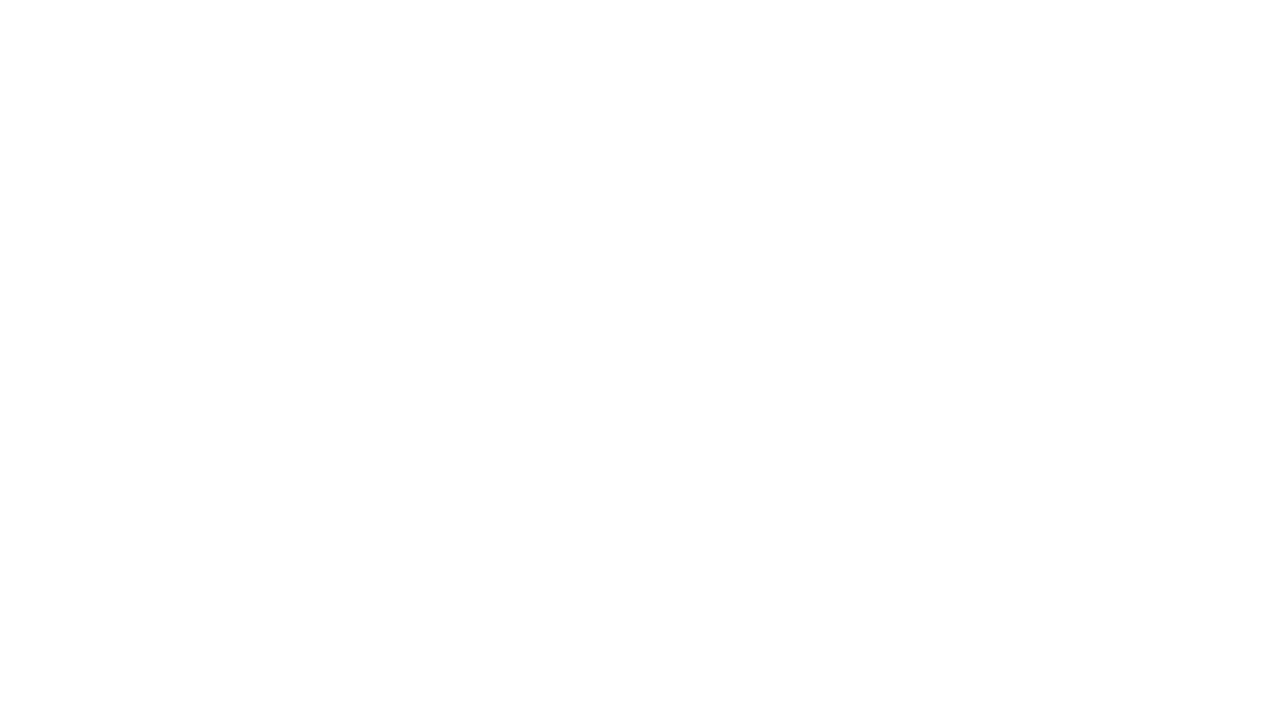

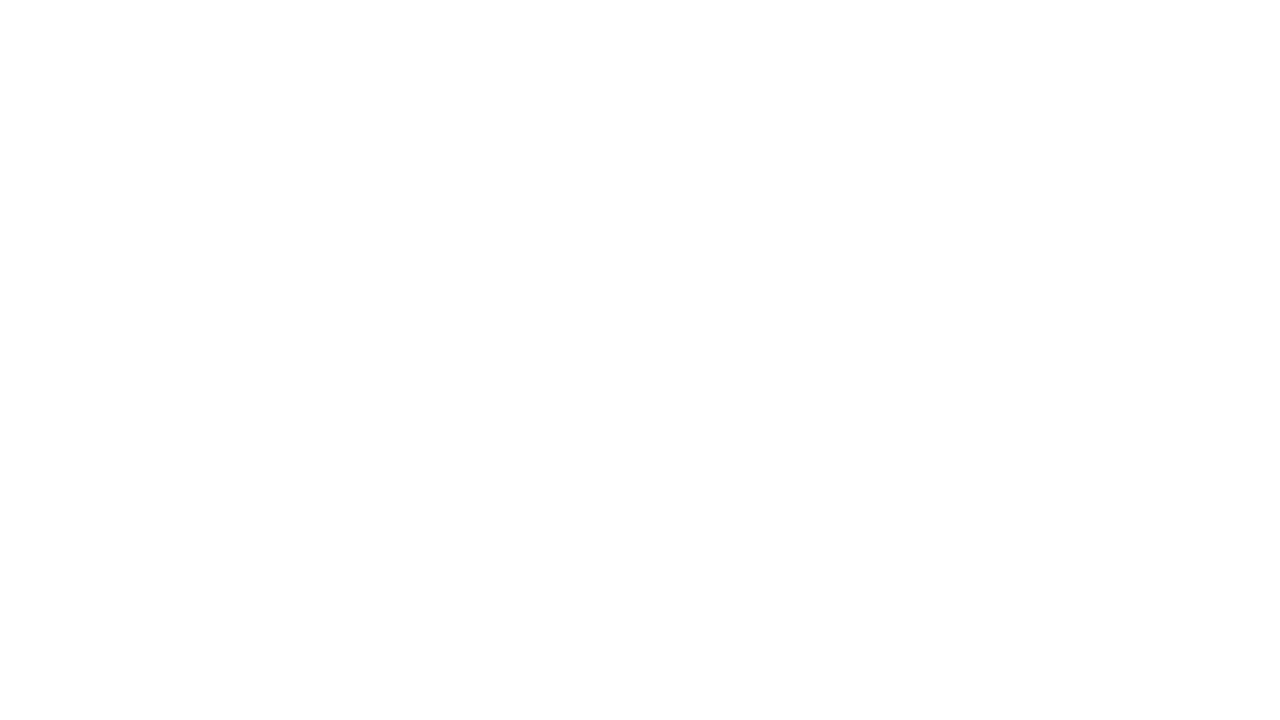